Tests the forgot password and forgot ID links on the login page by verifying they are visible and redirect to the correct pages

Starting URL: https://my.5verst.ru/#/login

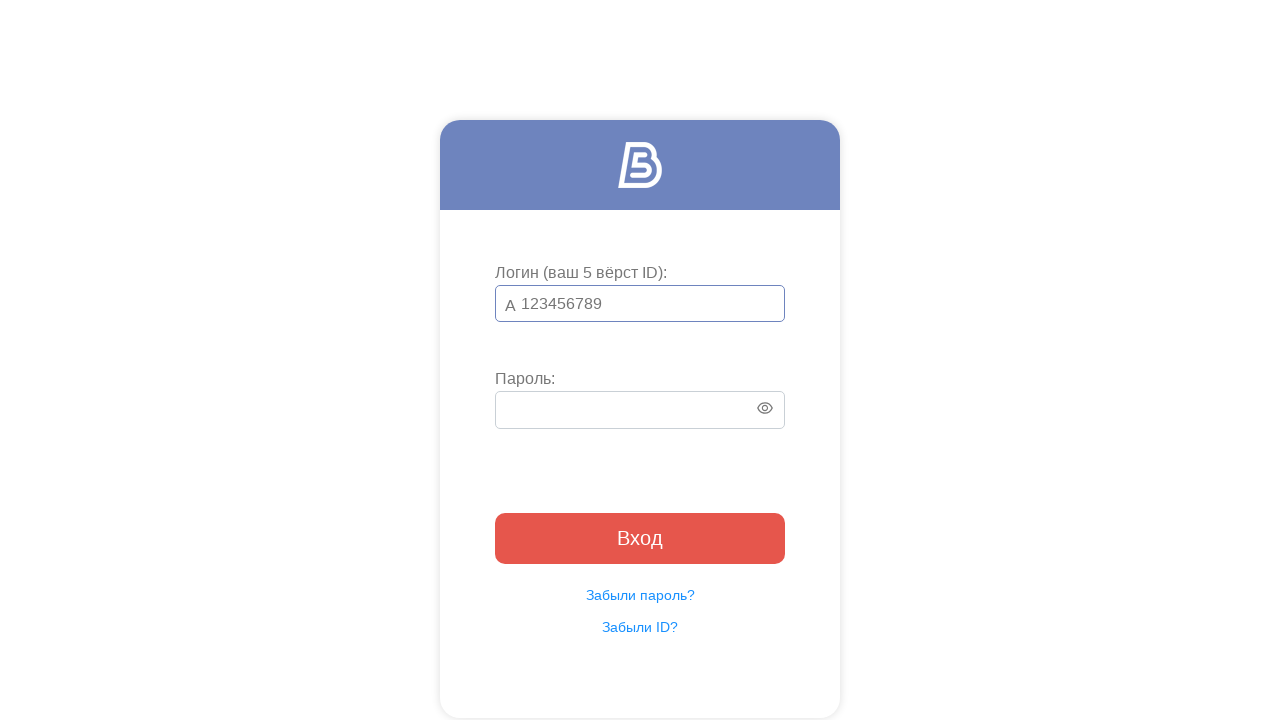

Located forgot password link
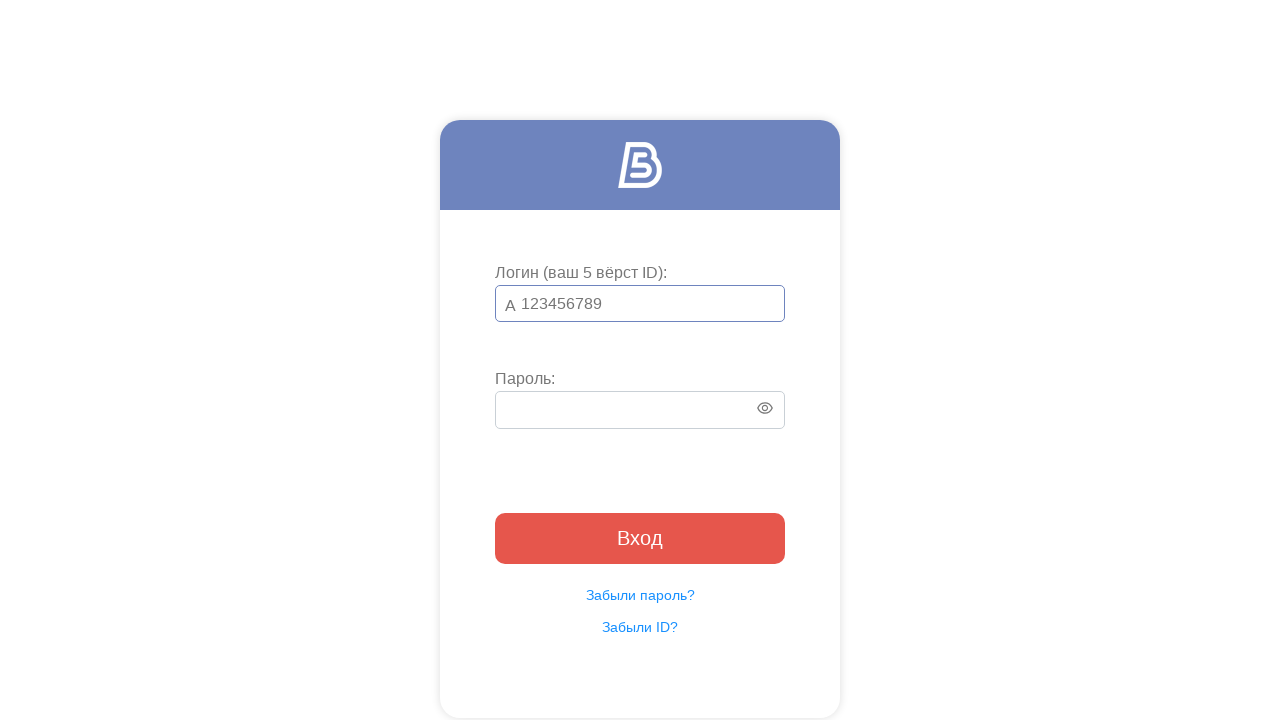

Located forgot ID link
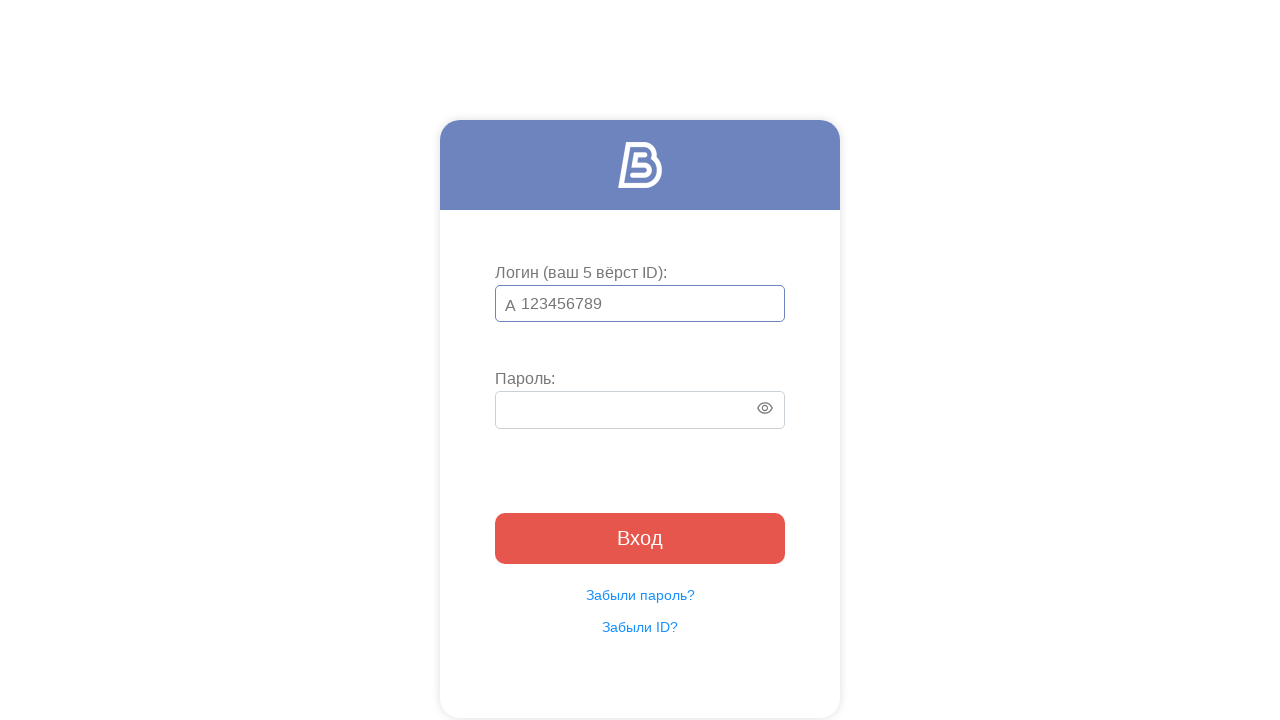

Verified forgot password link is visible
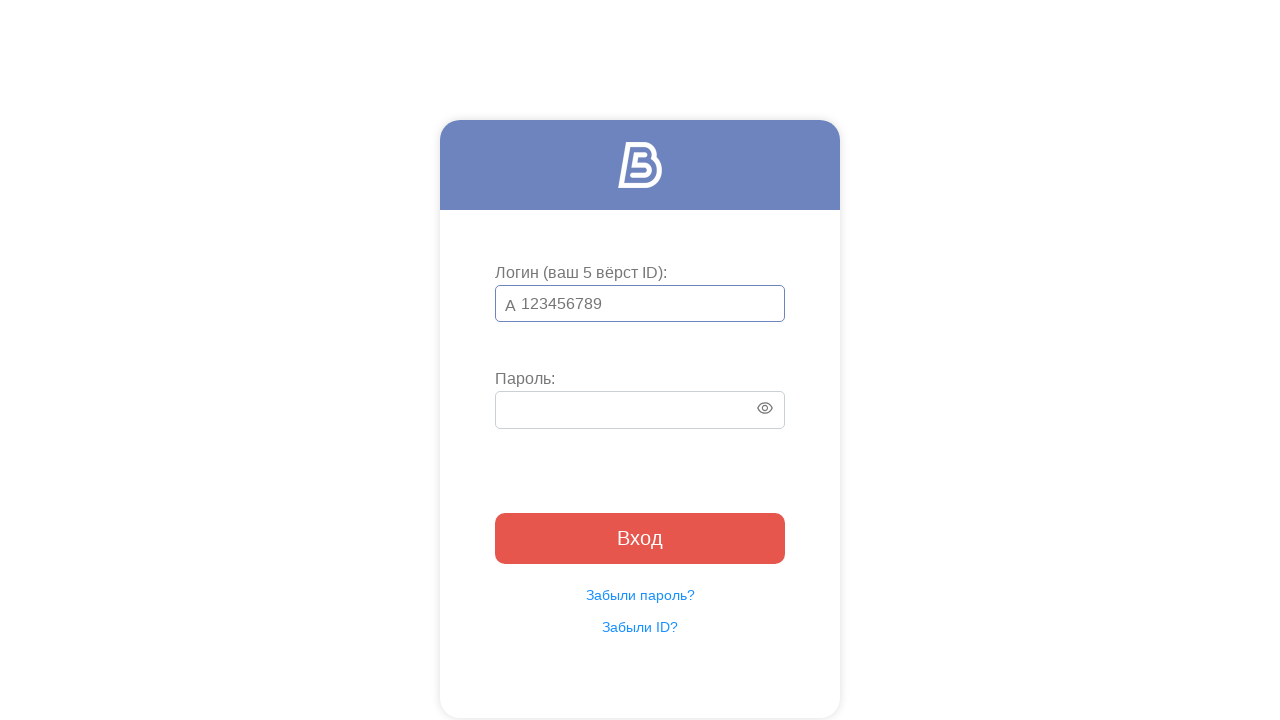

Verified forgot ID link is visible
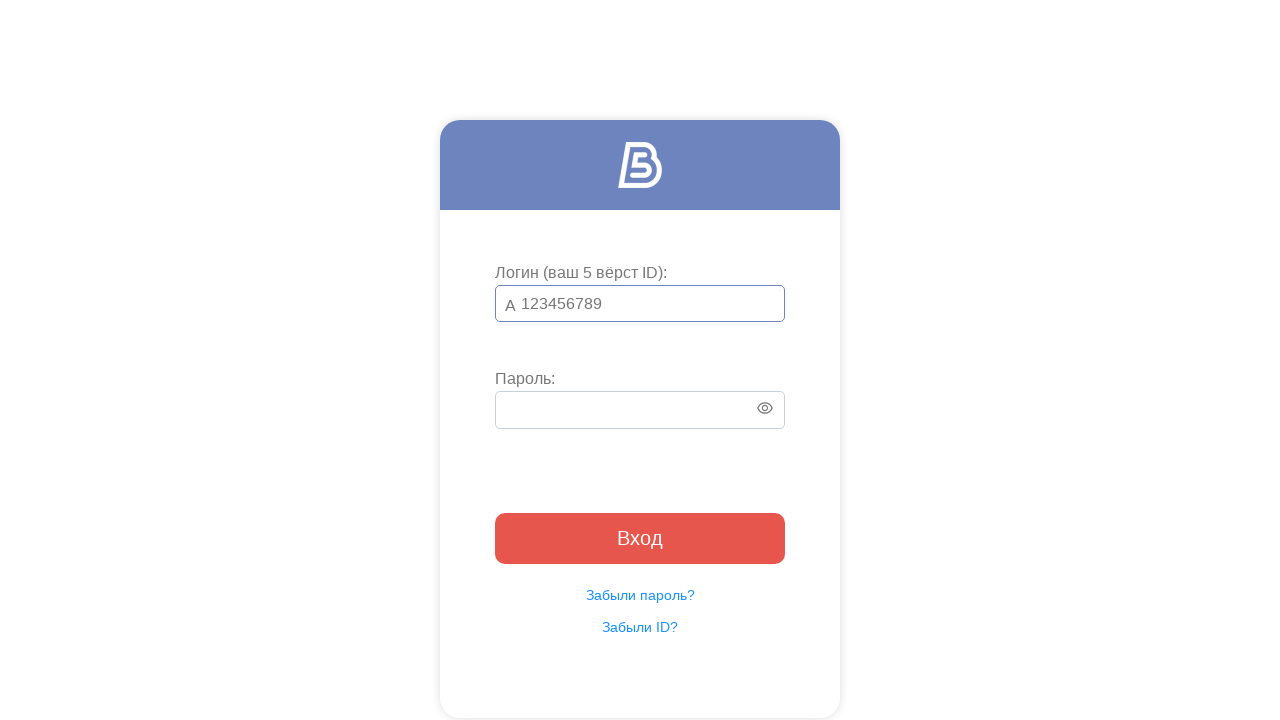

Clicked forgot password link at (640, 595) on xpath=//*[@id="root"]/div/main/div/main/div/a[1]
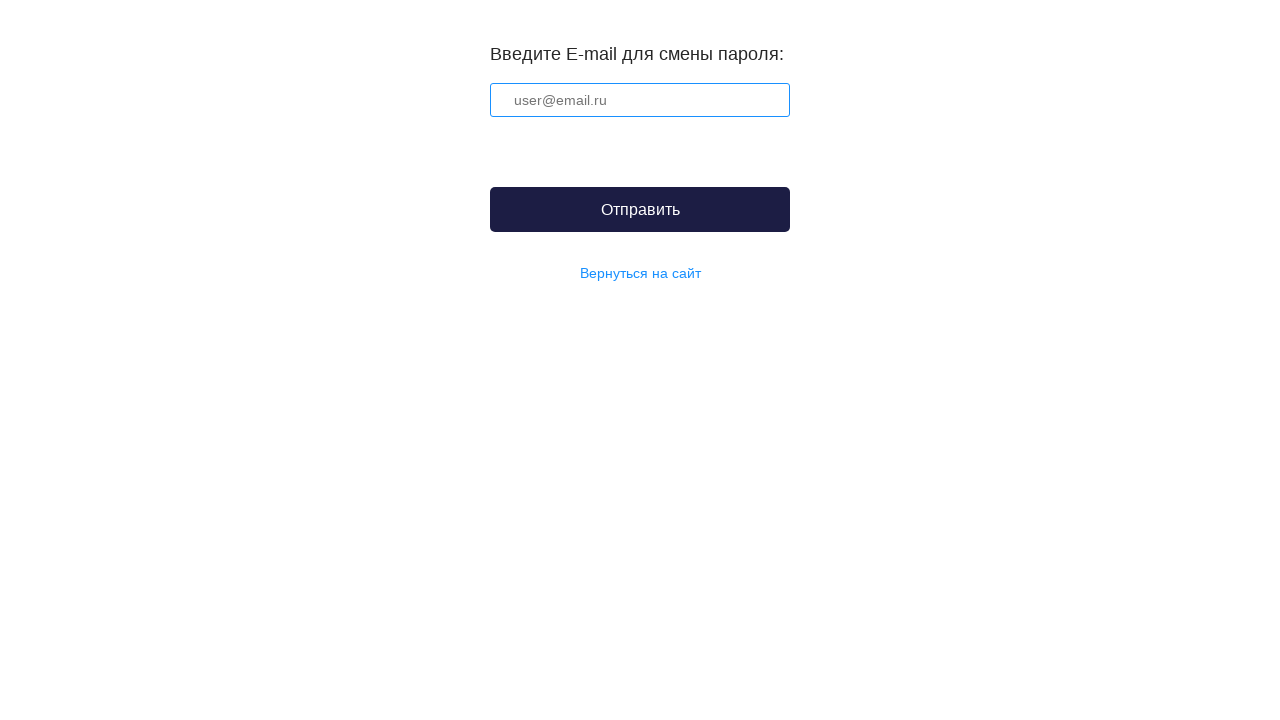

Verified redirect to forgot password page (https://my.5verst.ru/#/remindpassword)
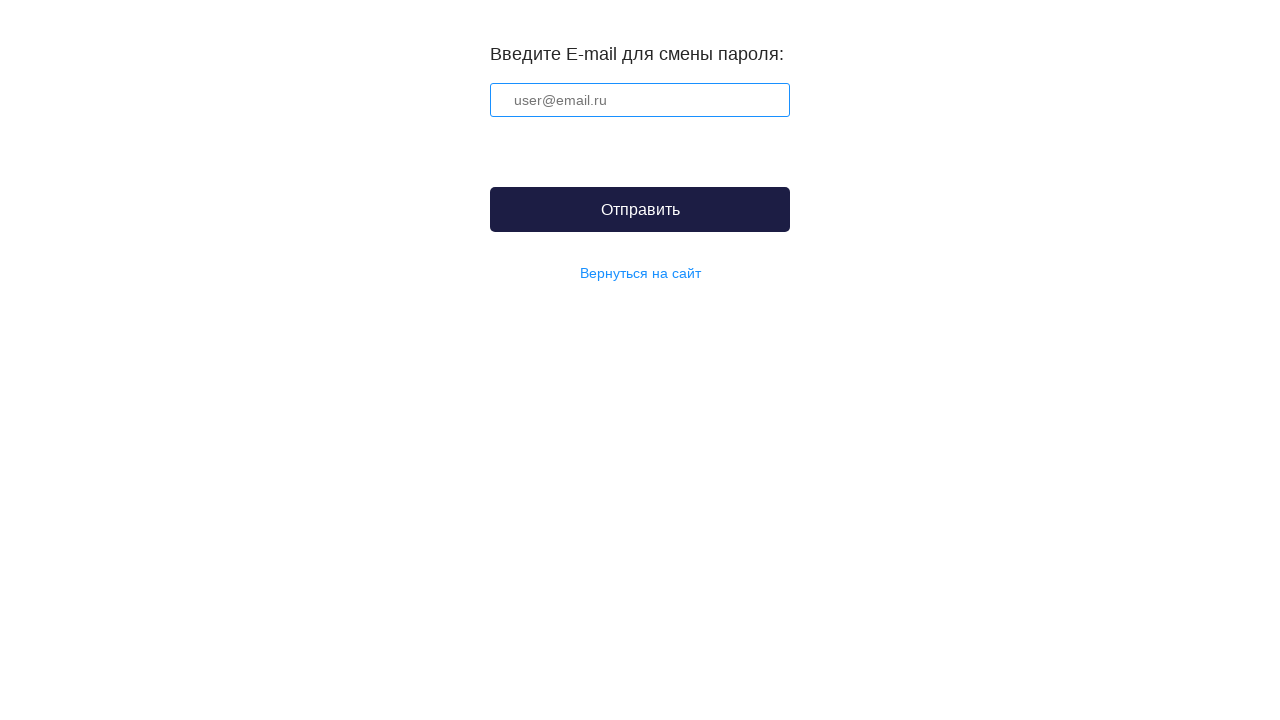

Navigated back to login page
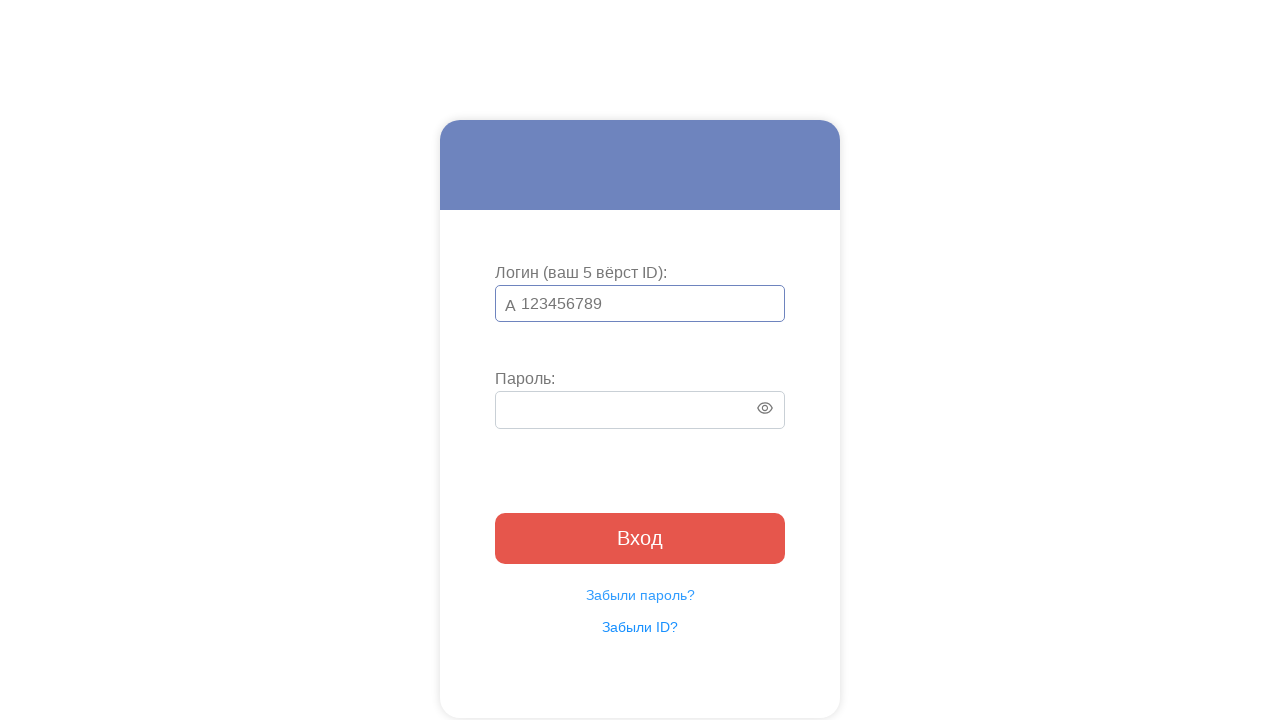

Clicked forgot ID link (expecting new page) at (640, 627) on xpath=//*[@id="root"]/div/main/div/main/div/a[2]
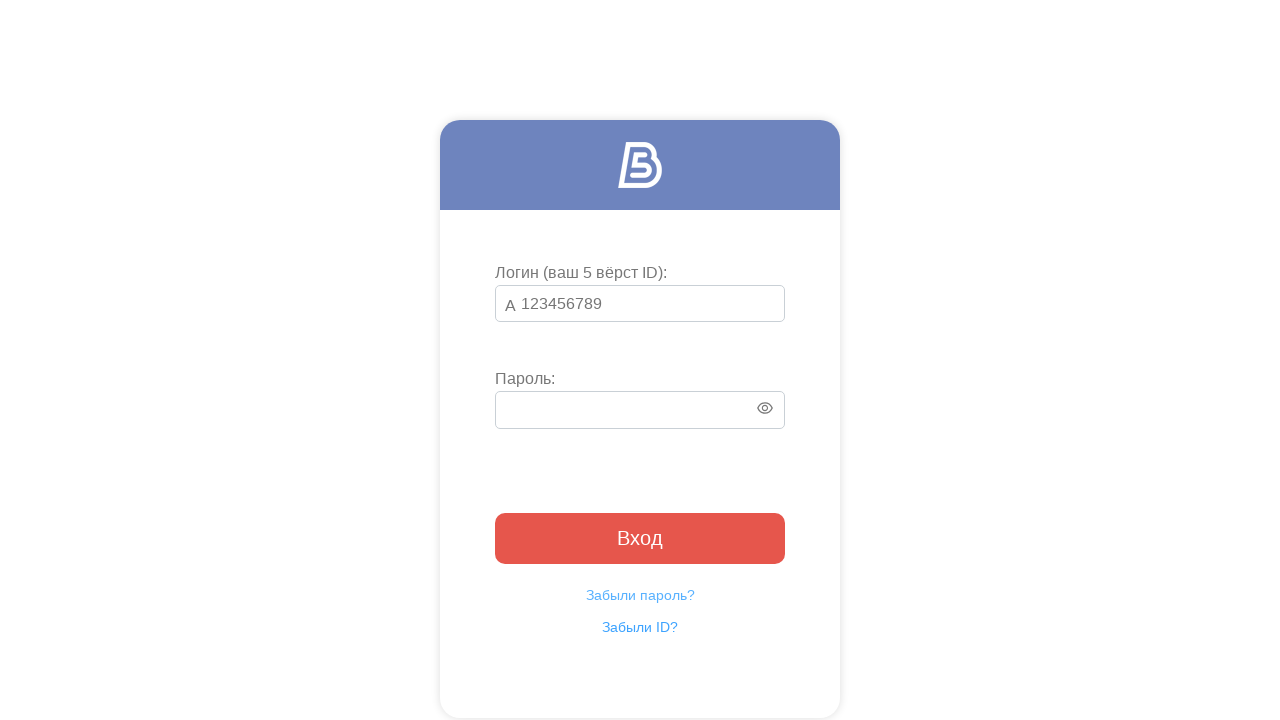

New page opened from forgot ID link
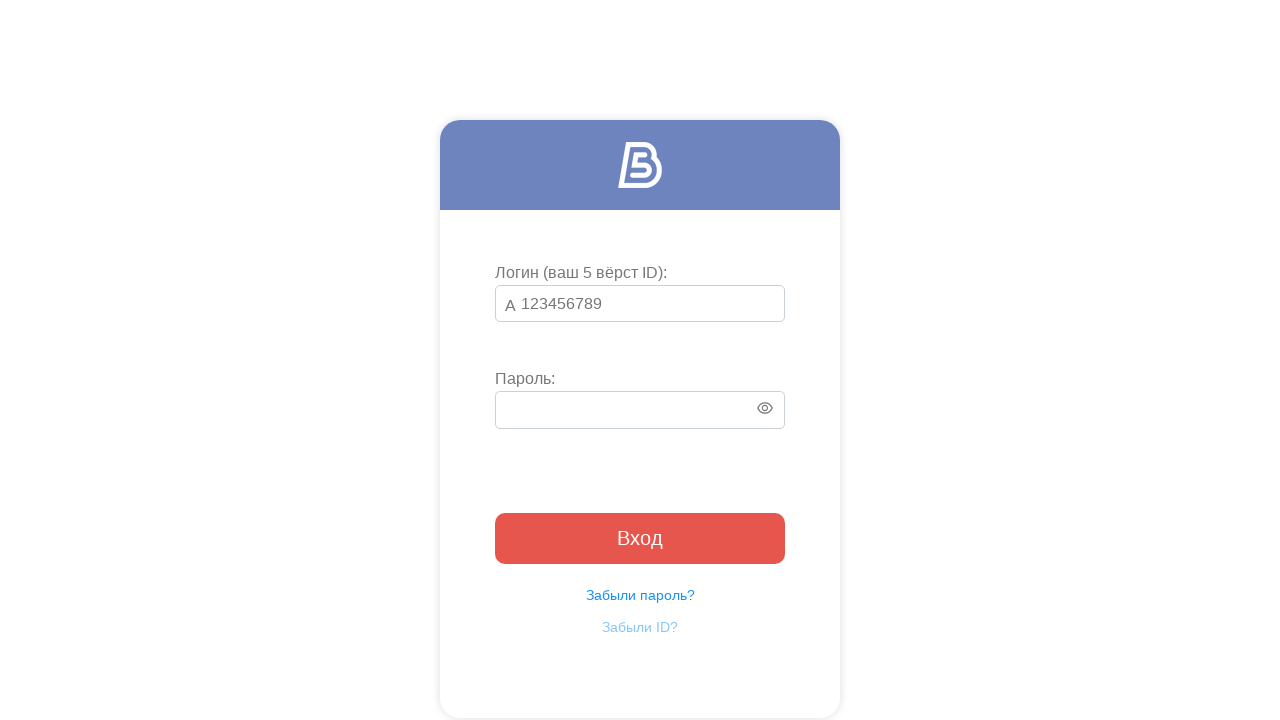

New page finished loading
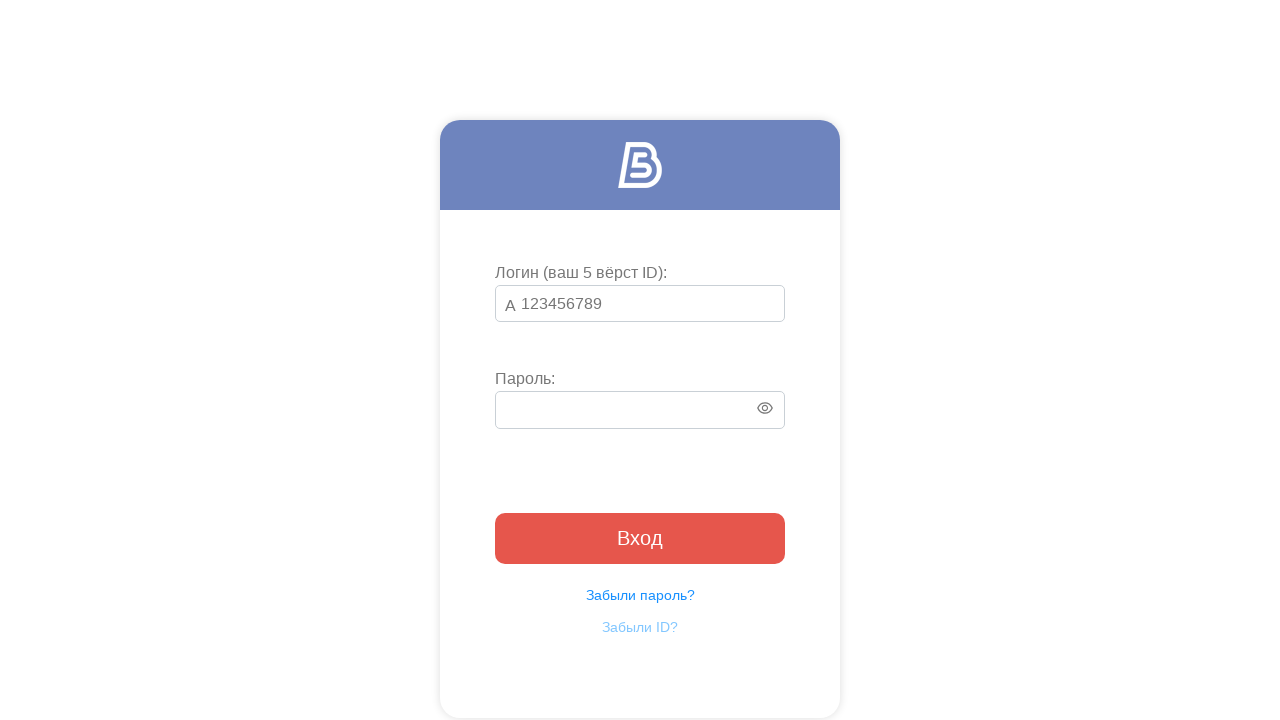

Closed new page from forgot ID link
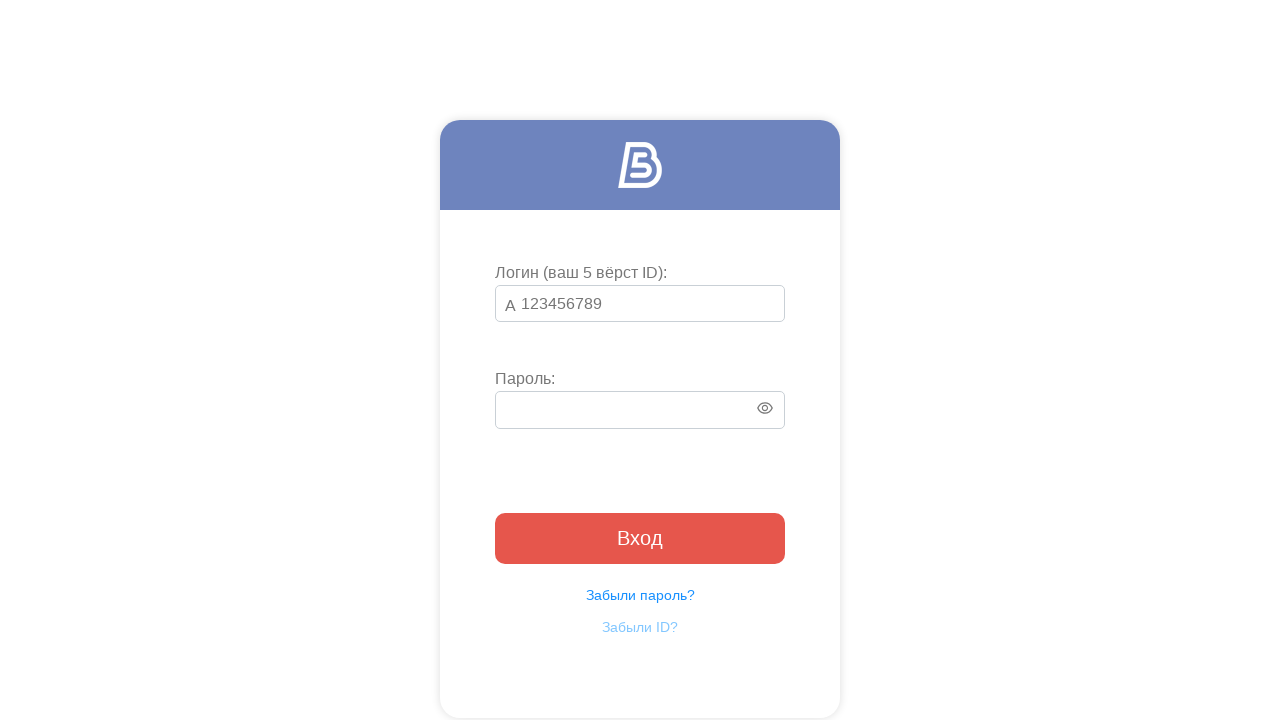

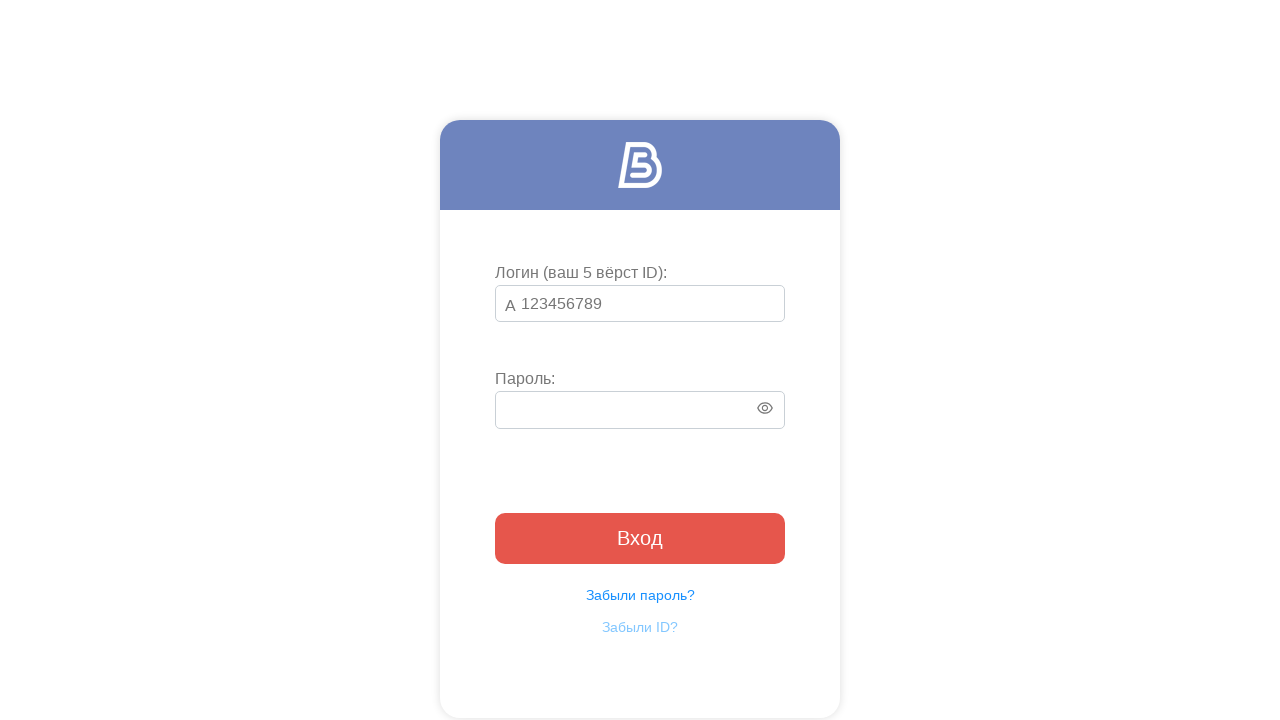